Tests e-commerce functionality by searching for products, adding a specific item to cart, and proceeding to checkout

Starting URL: https://rahulshettyacademy.com/seleniumPractise/#/

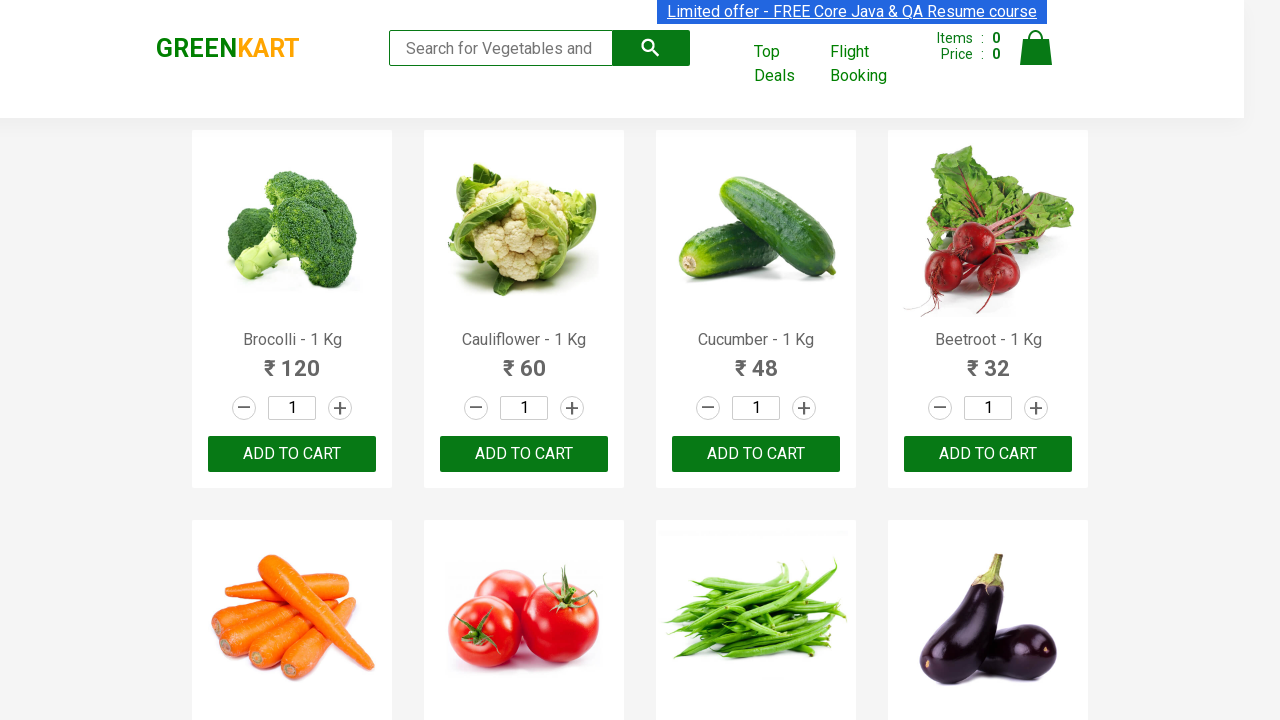

Filled search field with 'ca' on .search-keyword
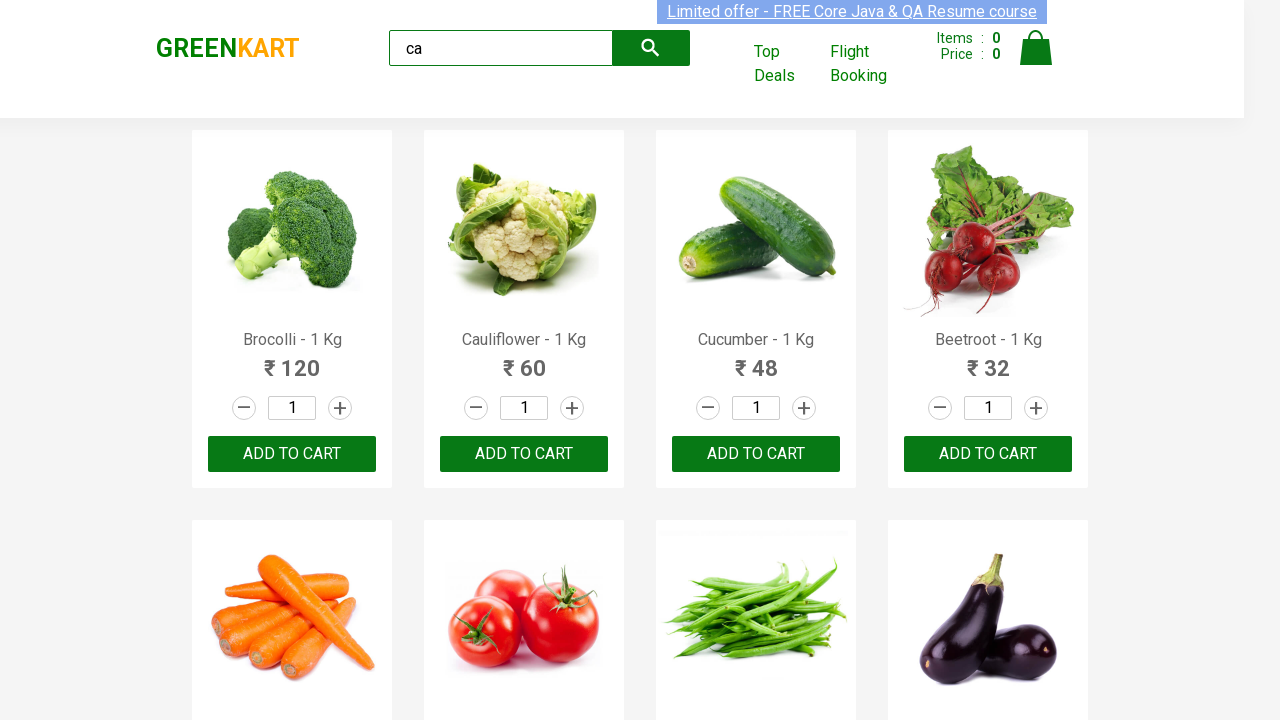

Waited for search results to update
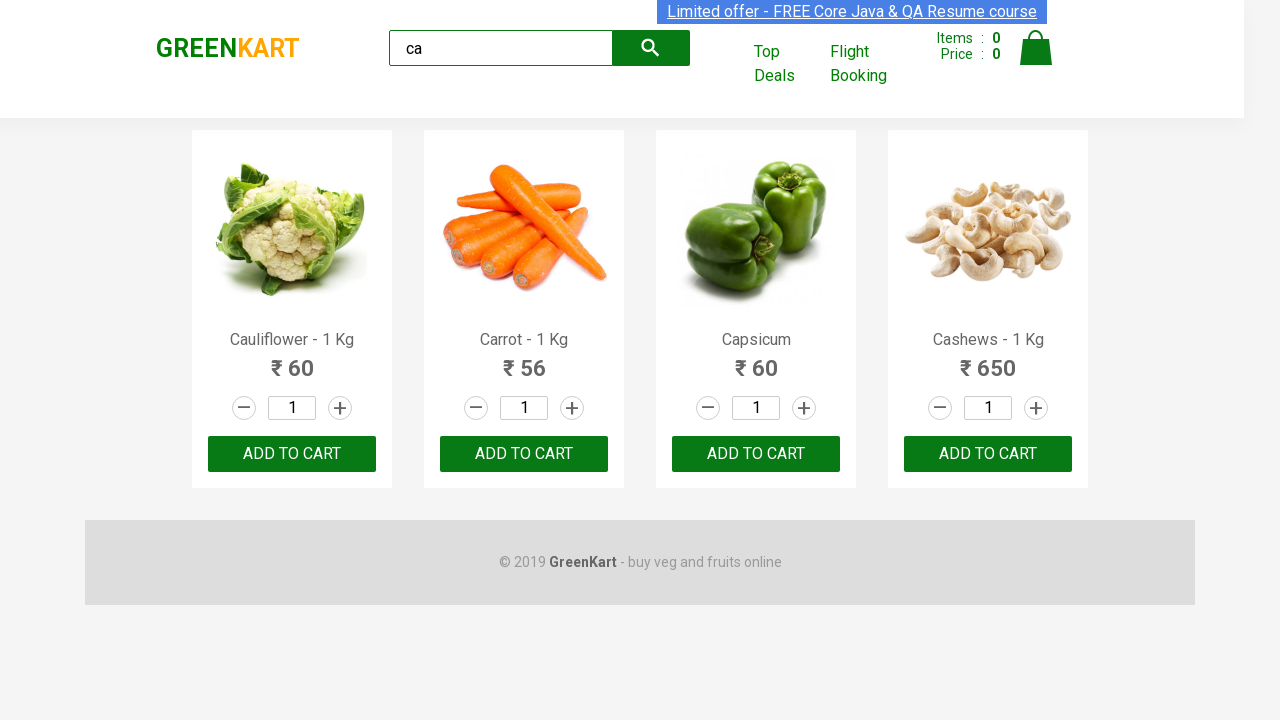

Retrieved list of products from search results
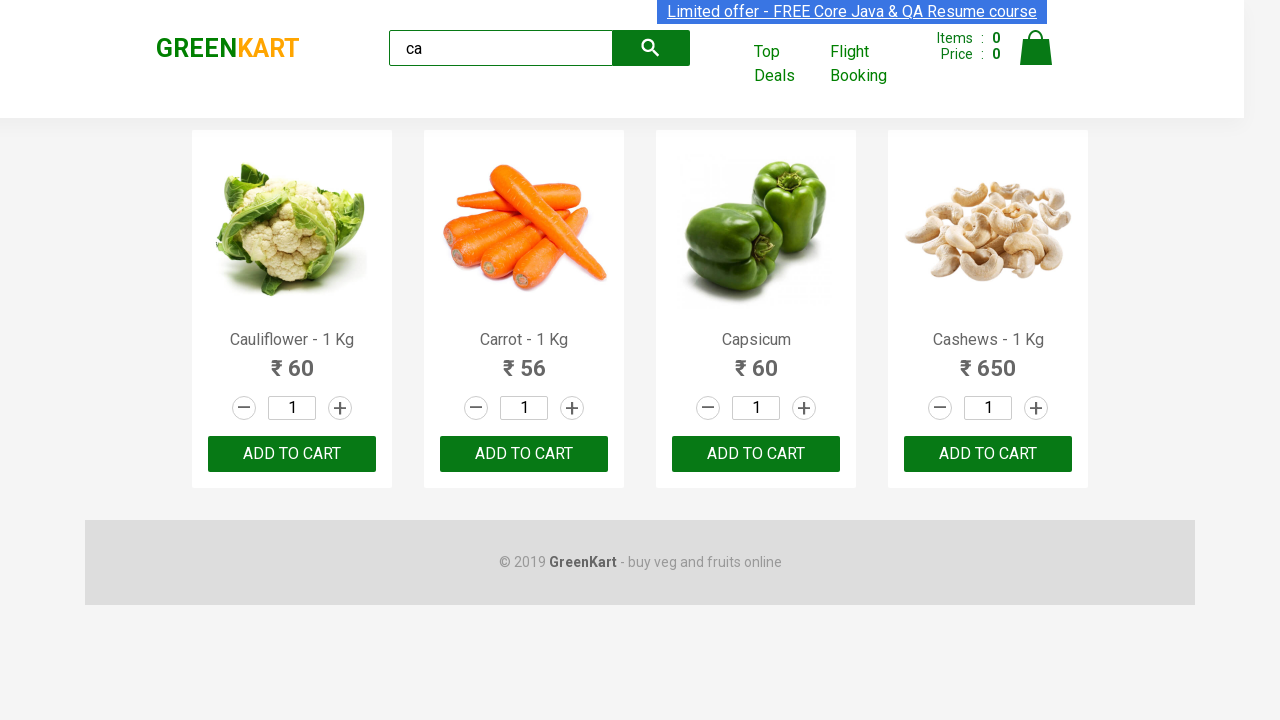

Clicked 'Add to Cart' button for Cashews product at (988, 454) on .products .product >> nth=3 >> button
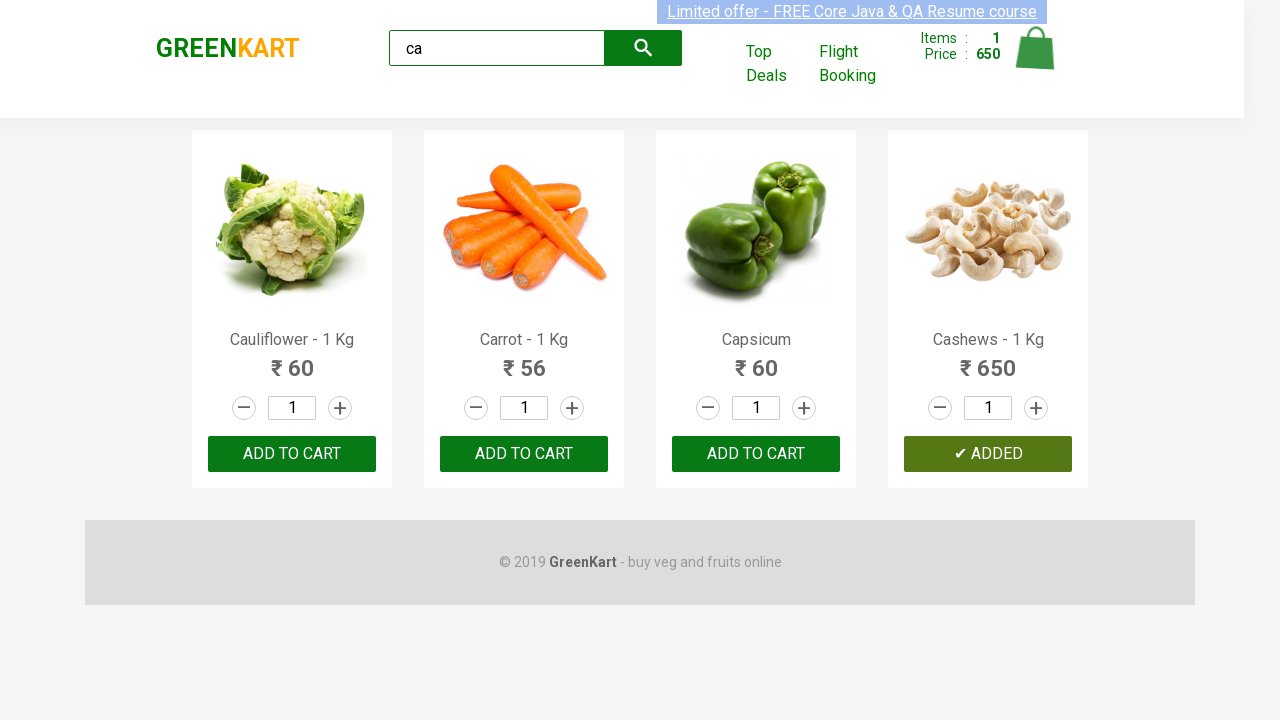

Clicked cart icon to view cart at (1036, 48) on .cart-icon > img
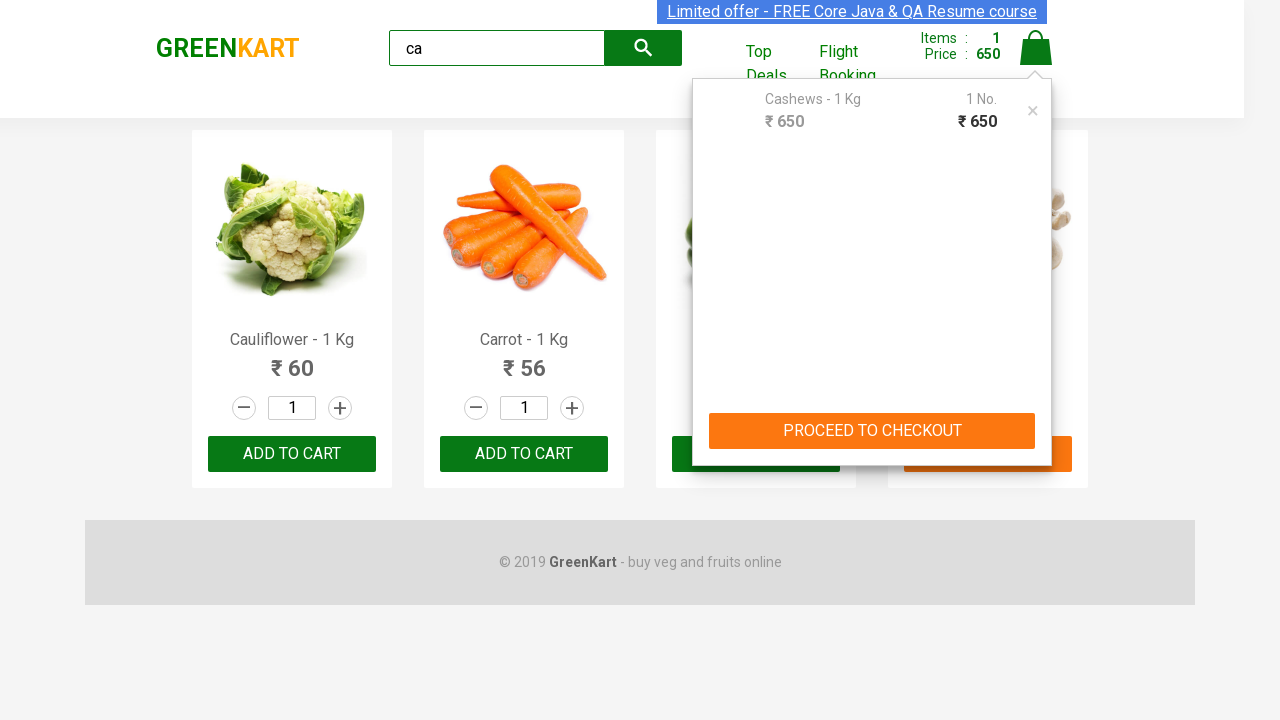

Clicked proceed to checkout button at (872, 431) on .cart-preview > .action-block > button
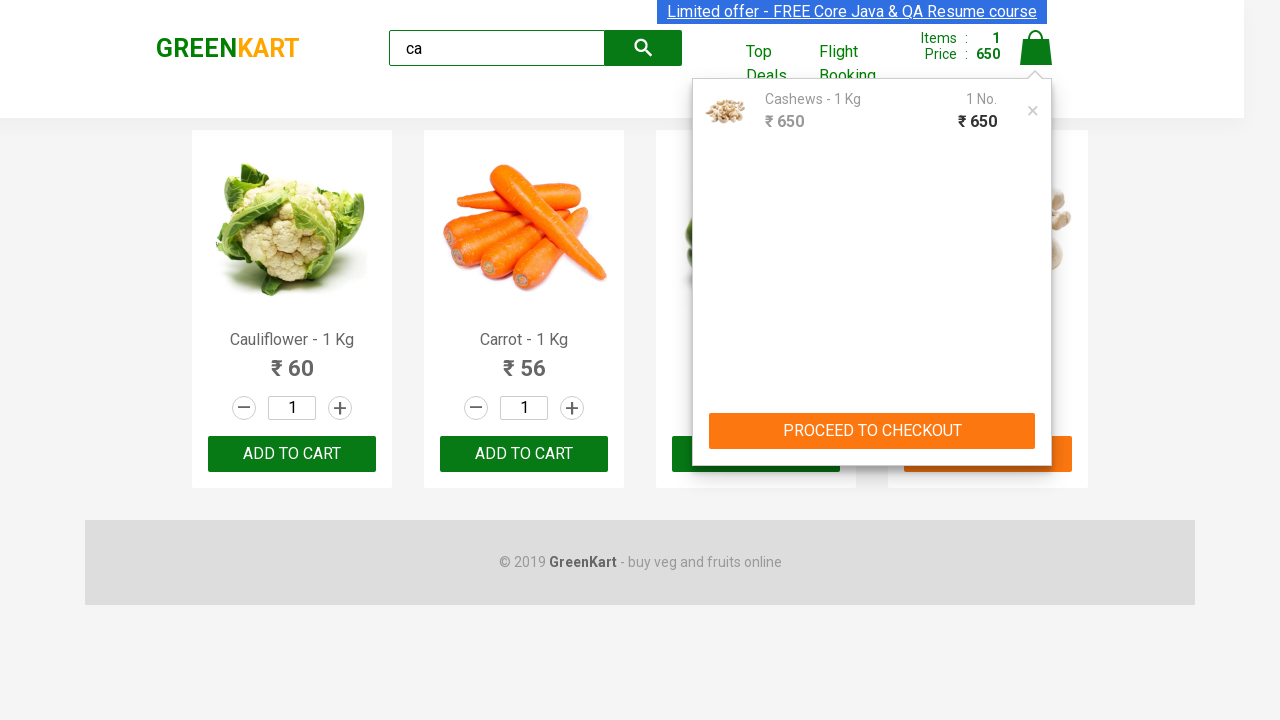

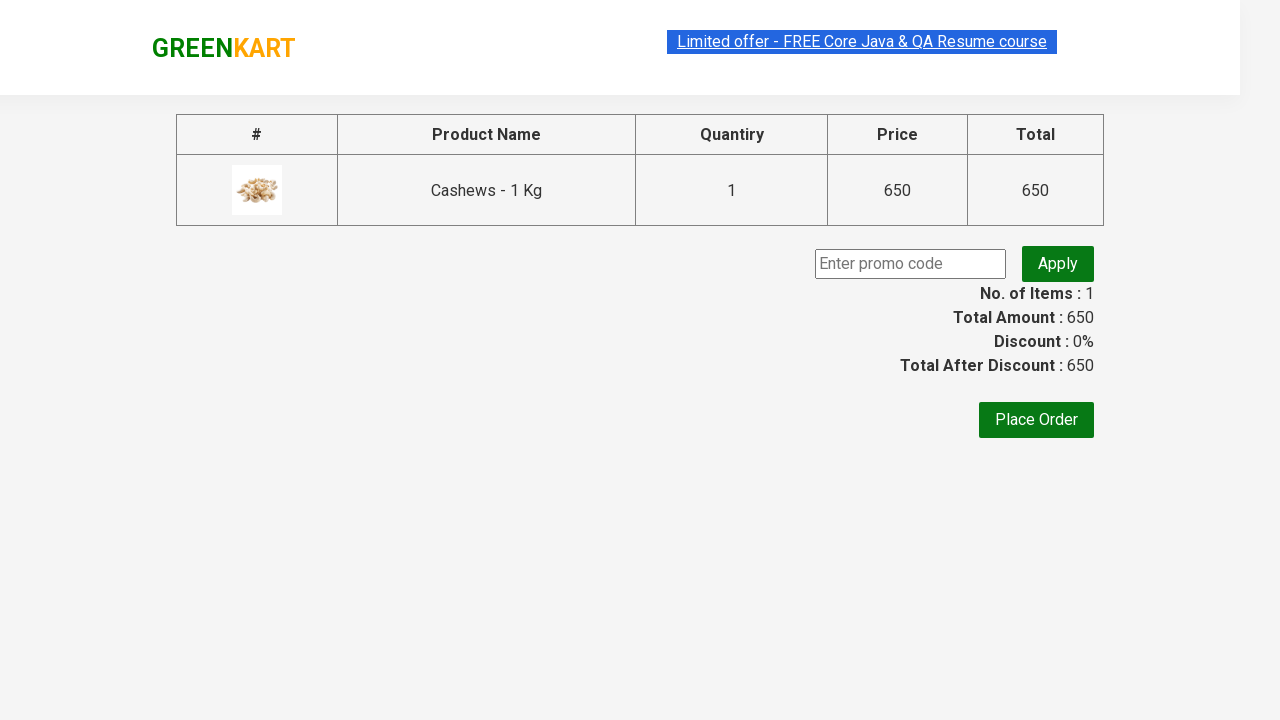